Tests double-click functionality by navigating to the Elements section, clicking on Buttons, and performing a double-click action to verify the expected message appears.

Starting URL: https://demoqa.com/

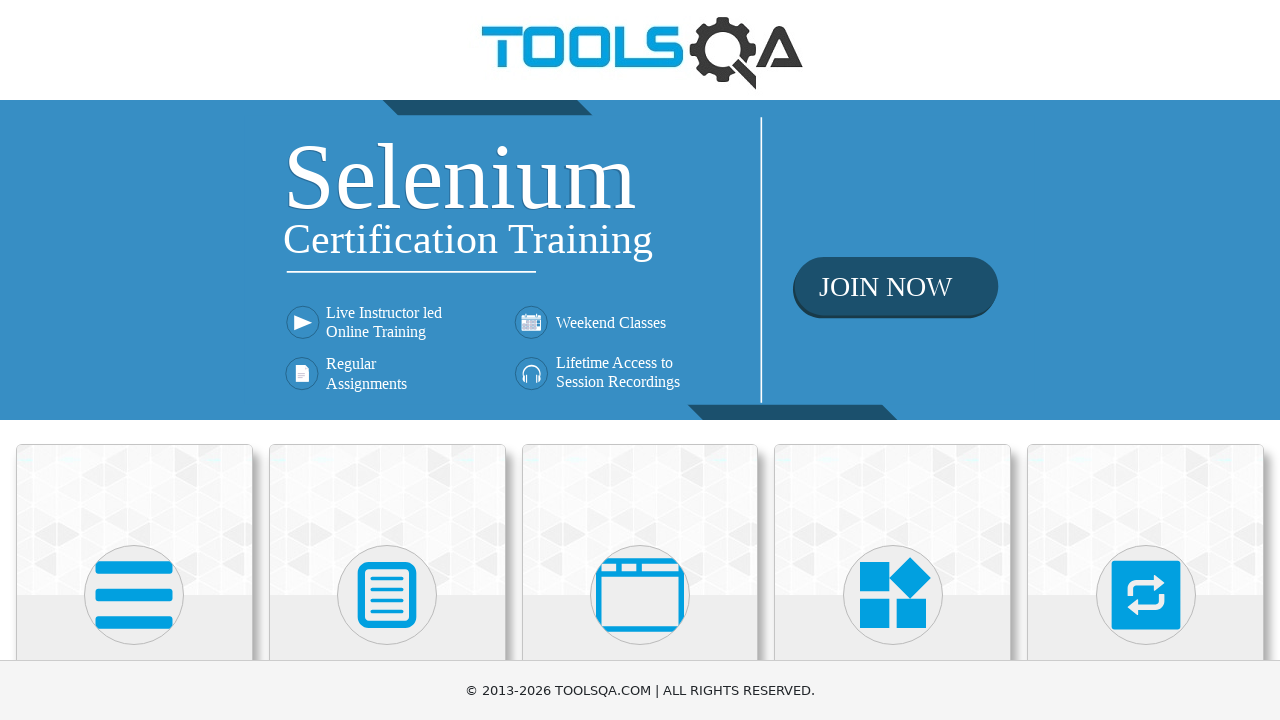

Clicked on Elements section at (134, 360) on xpath=//h5[text()='Elements']
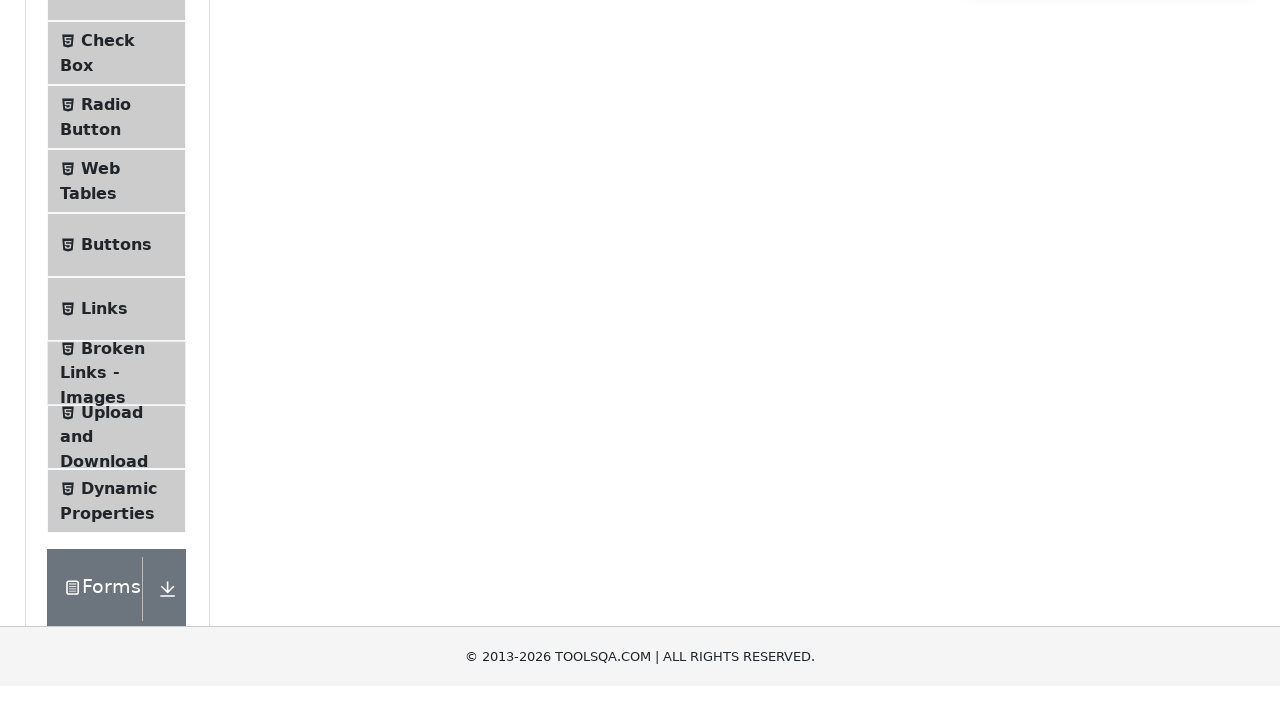

Clicked on Buttons menu item at (116, 517) on xpath=//span[@class='text' and text()='Buttons']
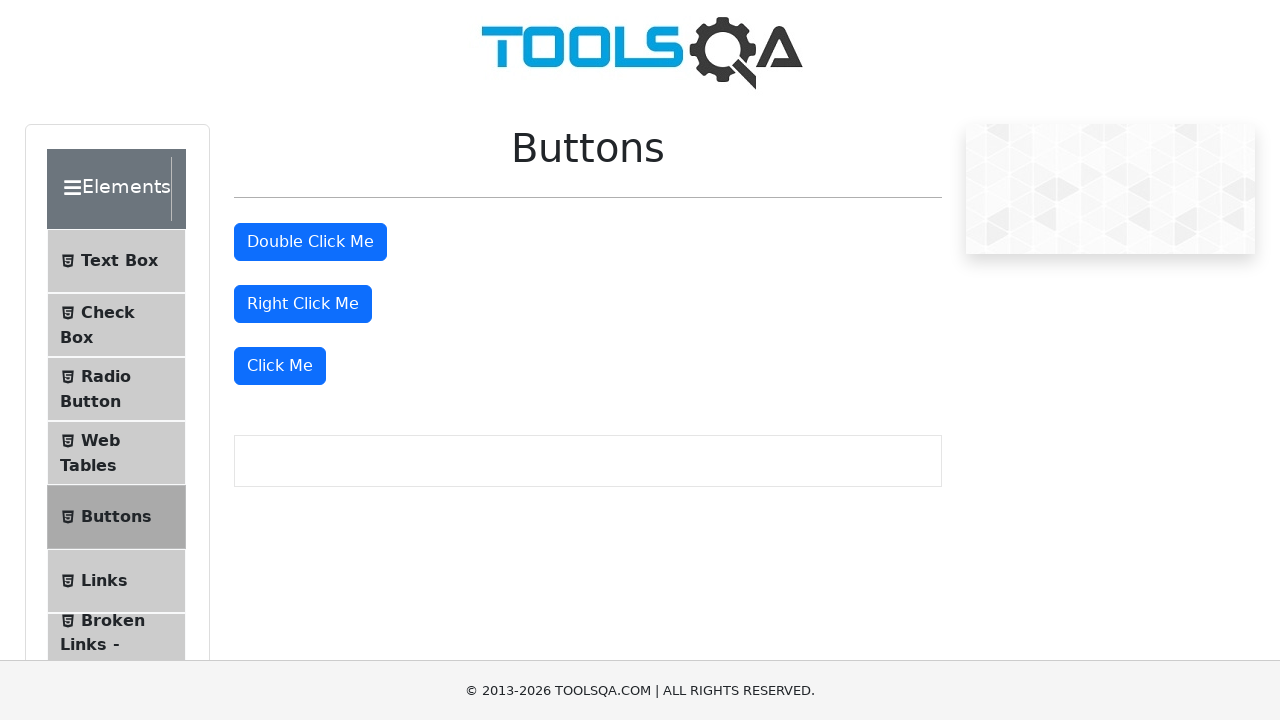

Performed double-click on the double click button at (310, 242) on #doubleClickBtn
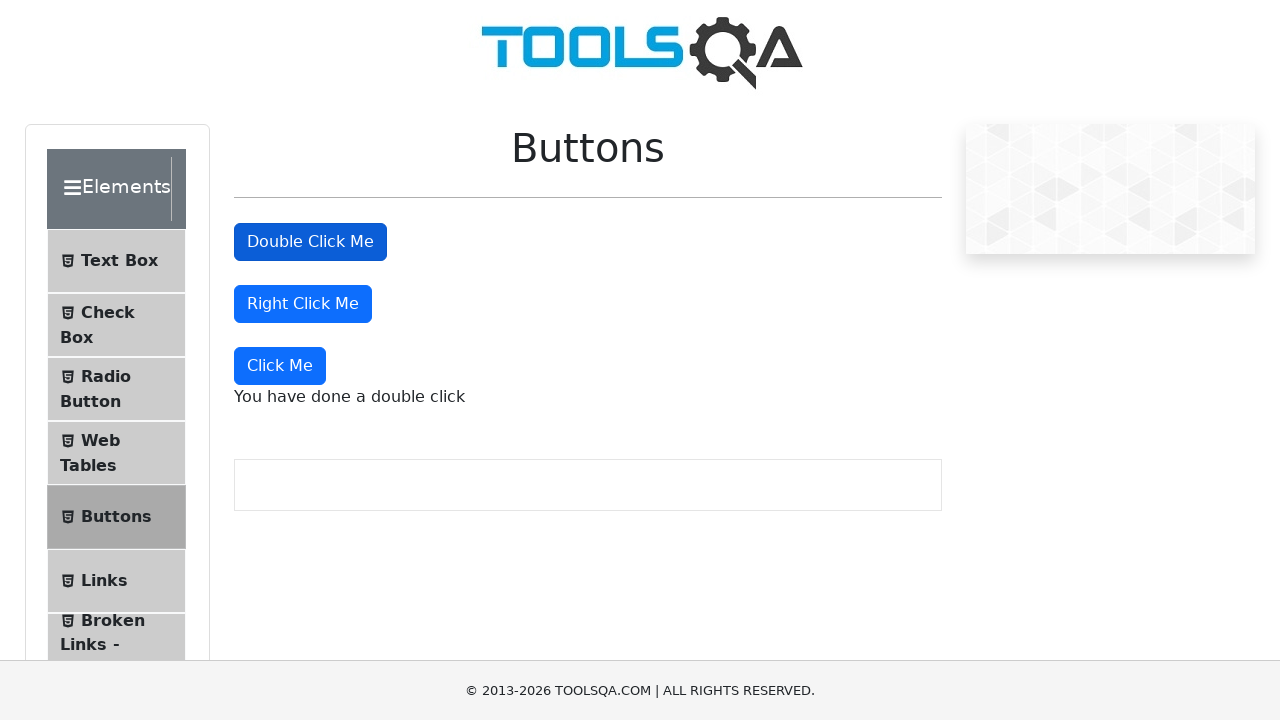

Double click message appeared and was verified
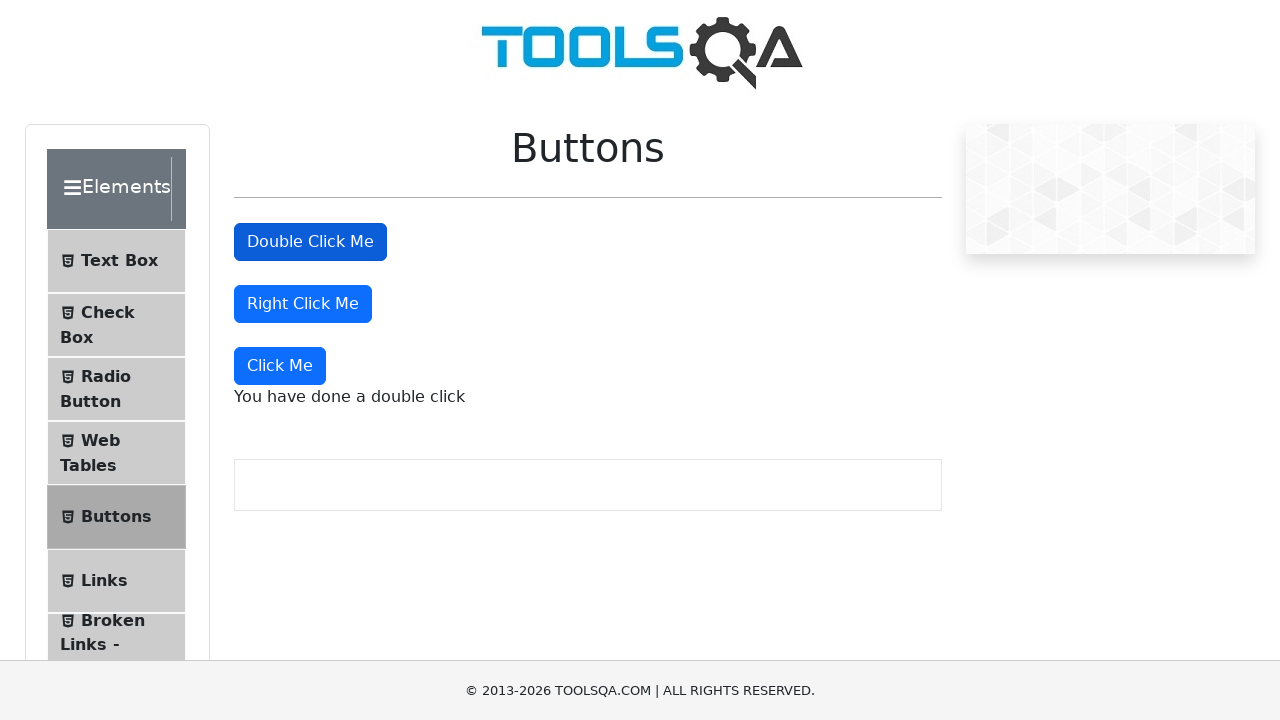

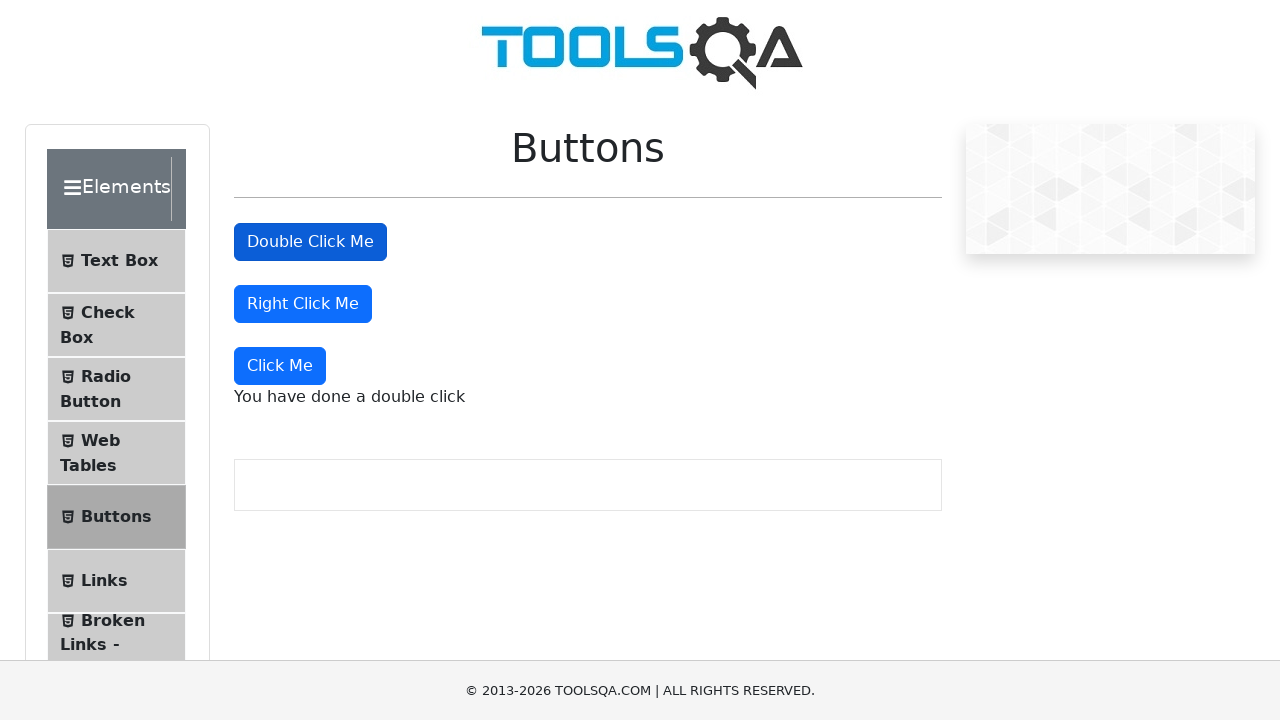